Tests page scrolling functionality by scrolling to the bottom of the page and then back to the top

Starting URL: https://www.selenium.dev/selenium/web/scrolling_tests/frame_with_nested_scrolling_frame_out_of_view.html

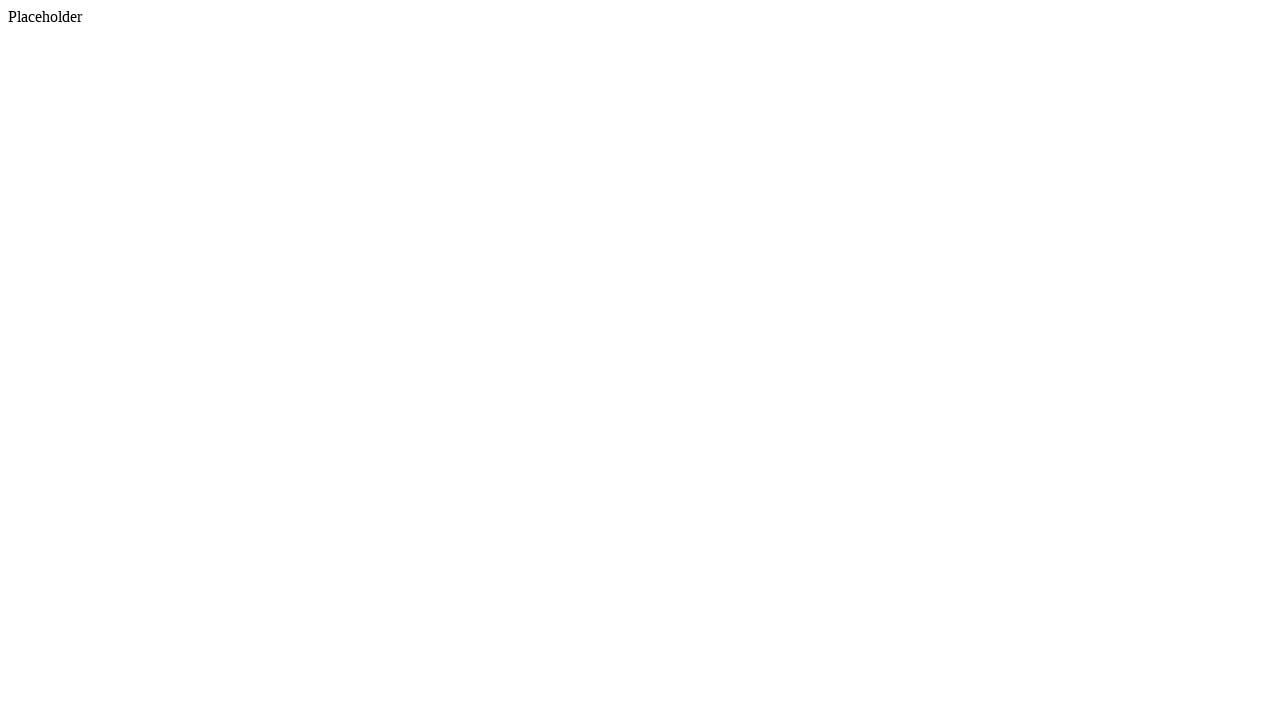

Navigated to scrolling tests page
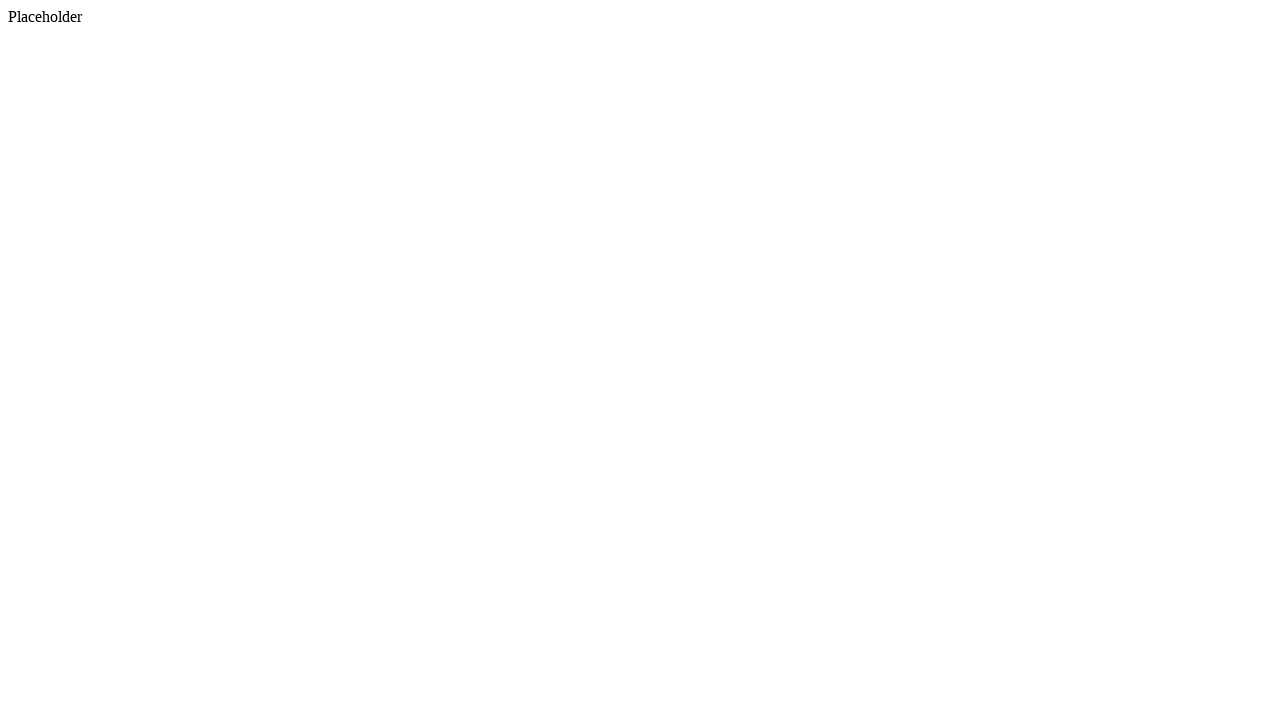

Scrolled to bottom of the page
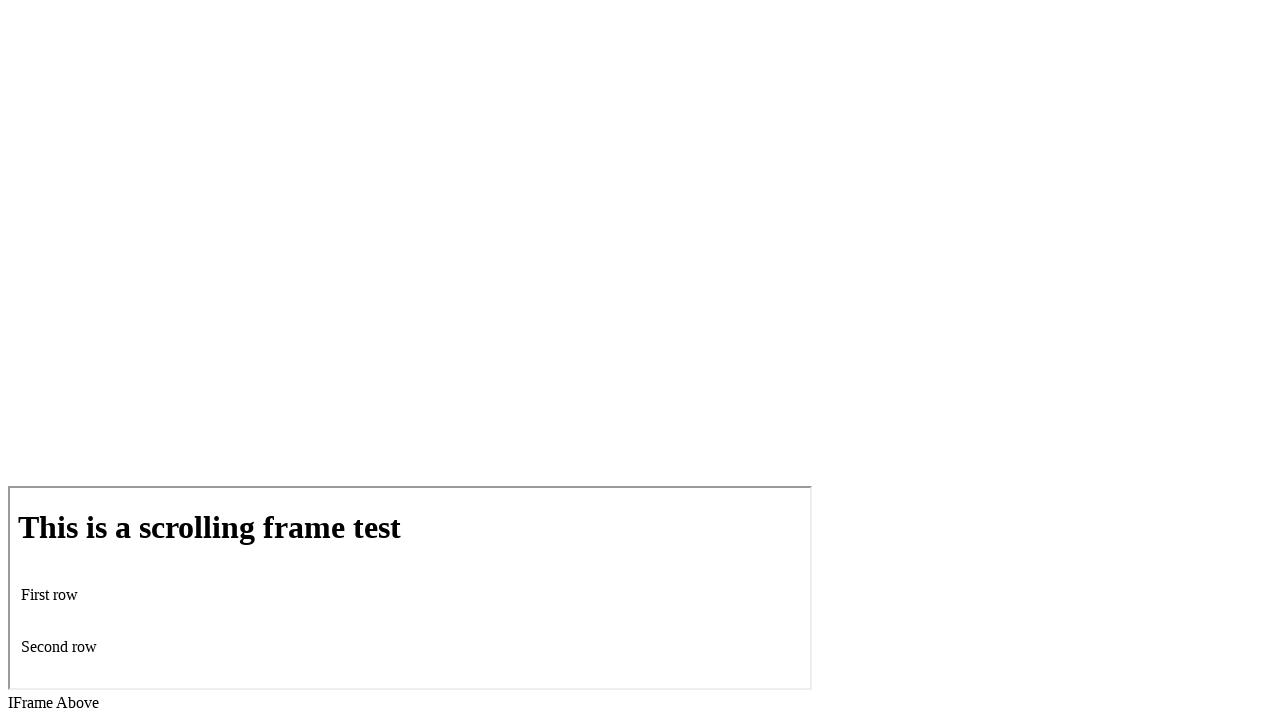

Waited for scroll animation to complete
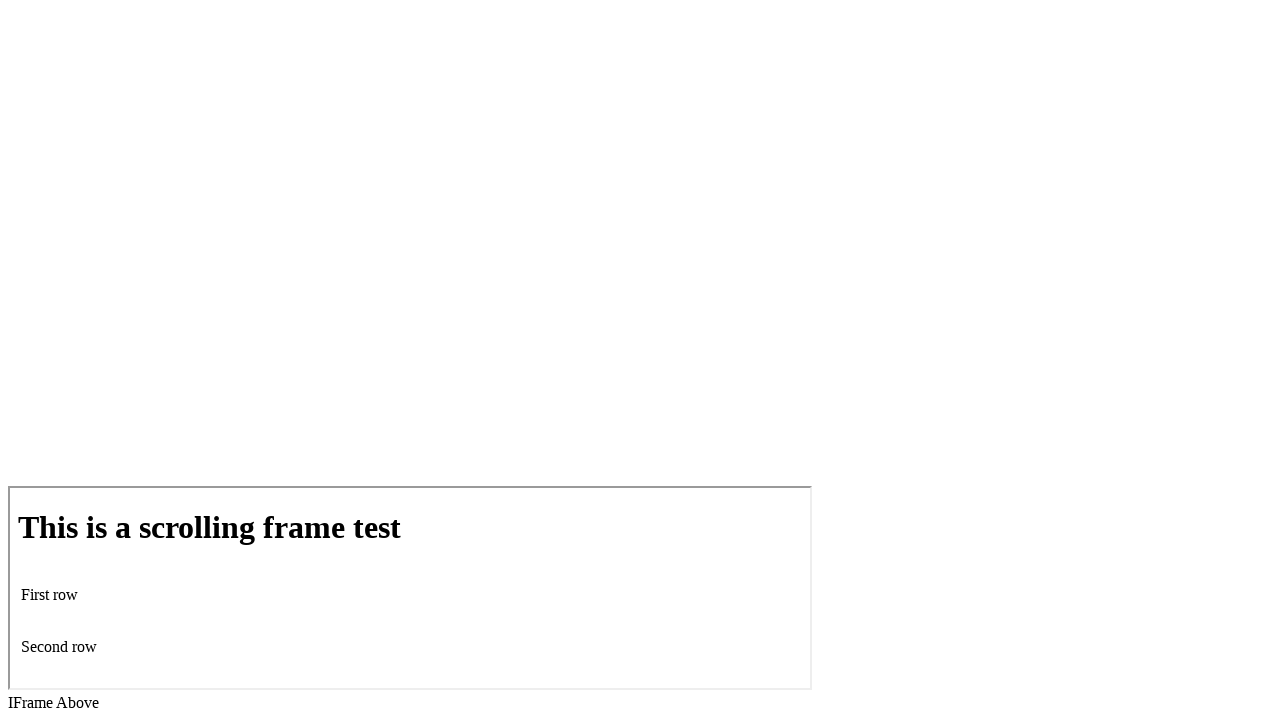

Scrolled back to top of the page
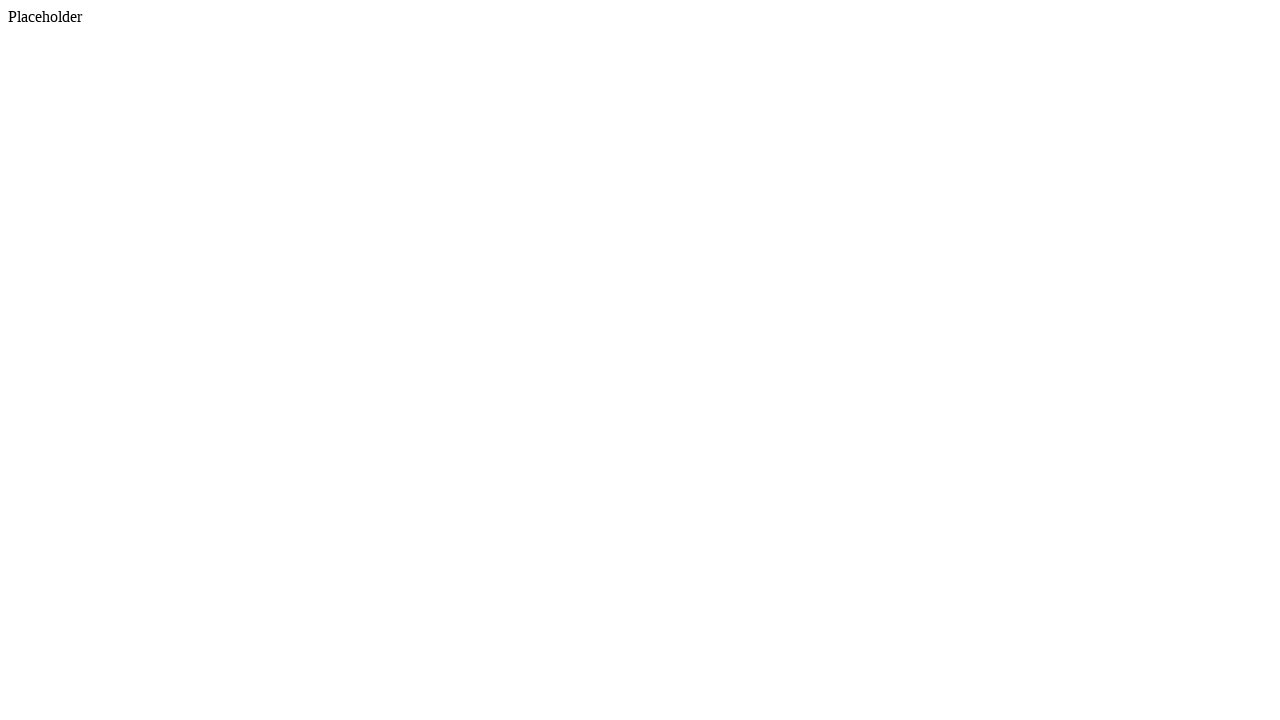

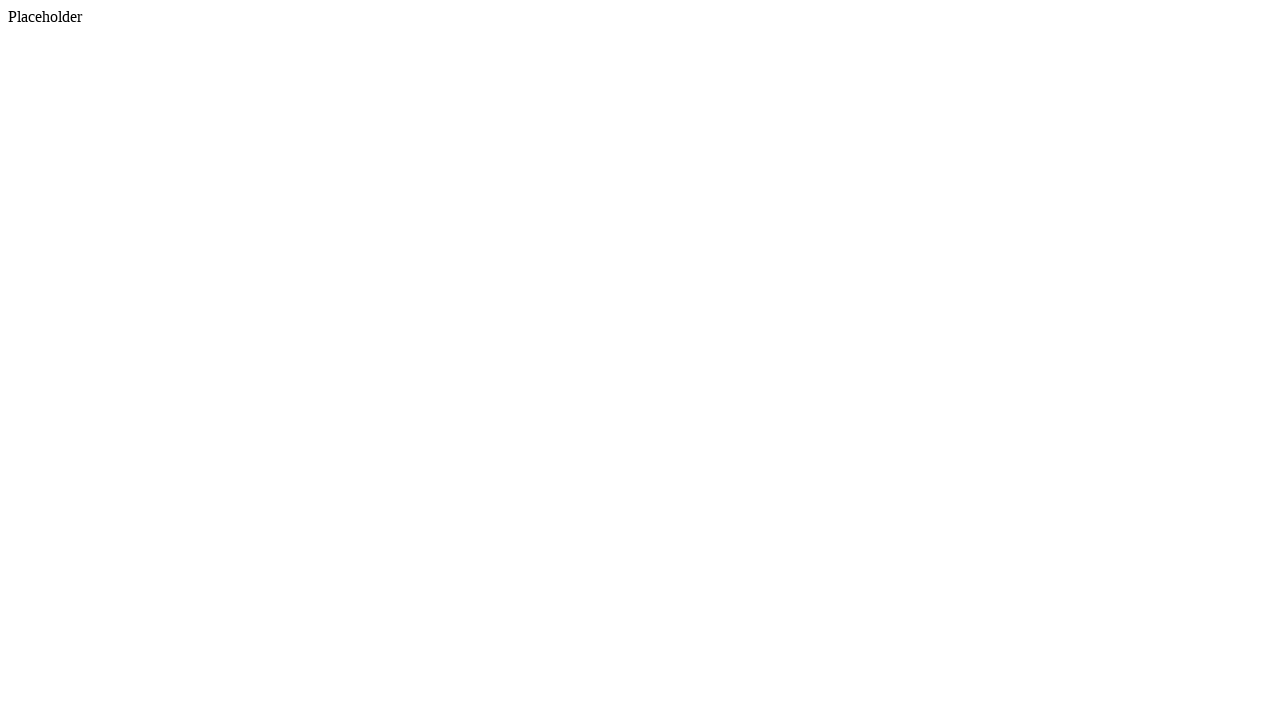